Tests interaction with the AEA JOE (Job Openings for Economists) website by navigating to listings, clicking on date period filters, exploring section/type filters, and examining page elements like checkboxes, dropdowns, and download options.

Starting URL: https://www.aeaweb.org/joe/listings

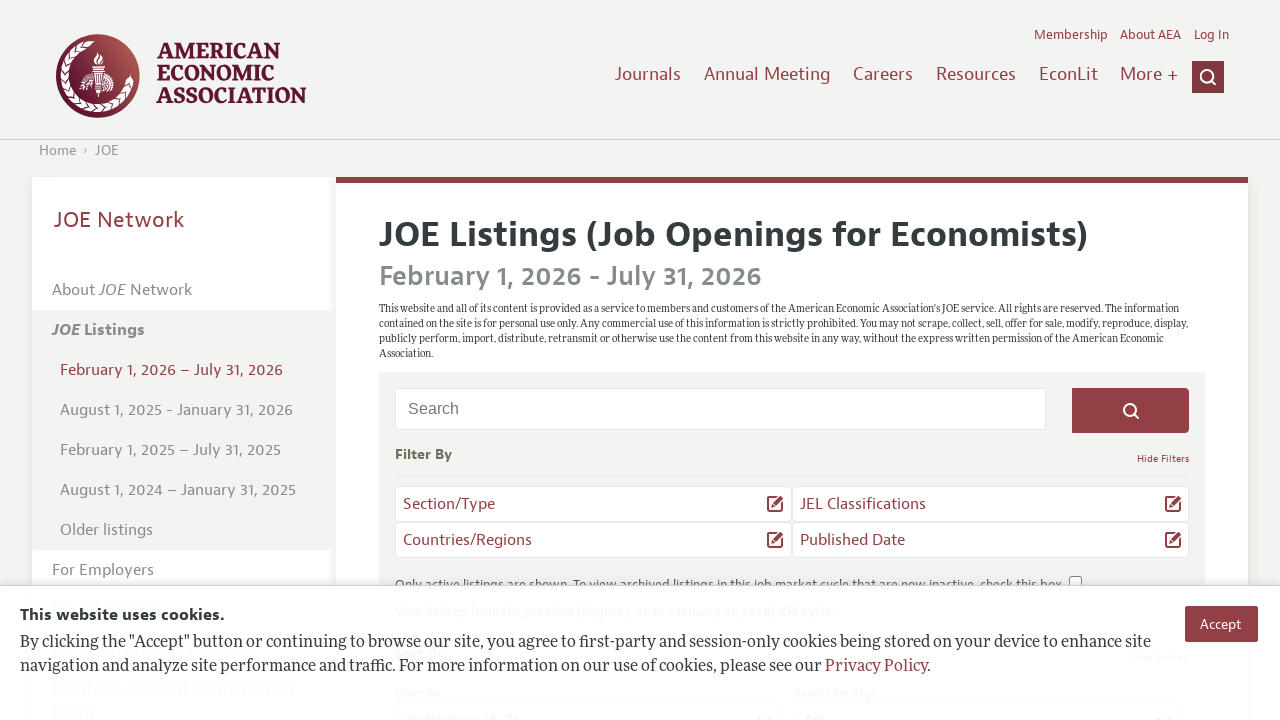

Waited for page to load (networkidle)
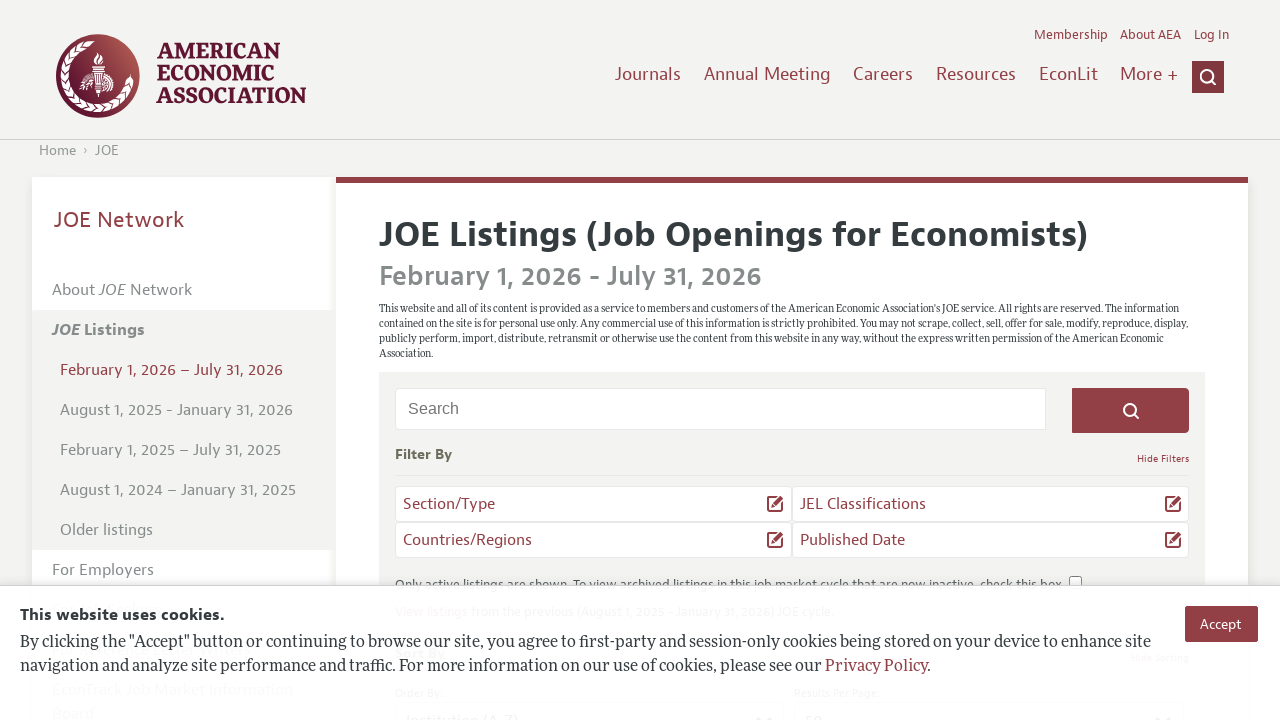

Located date period links for 'August'
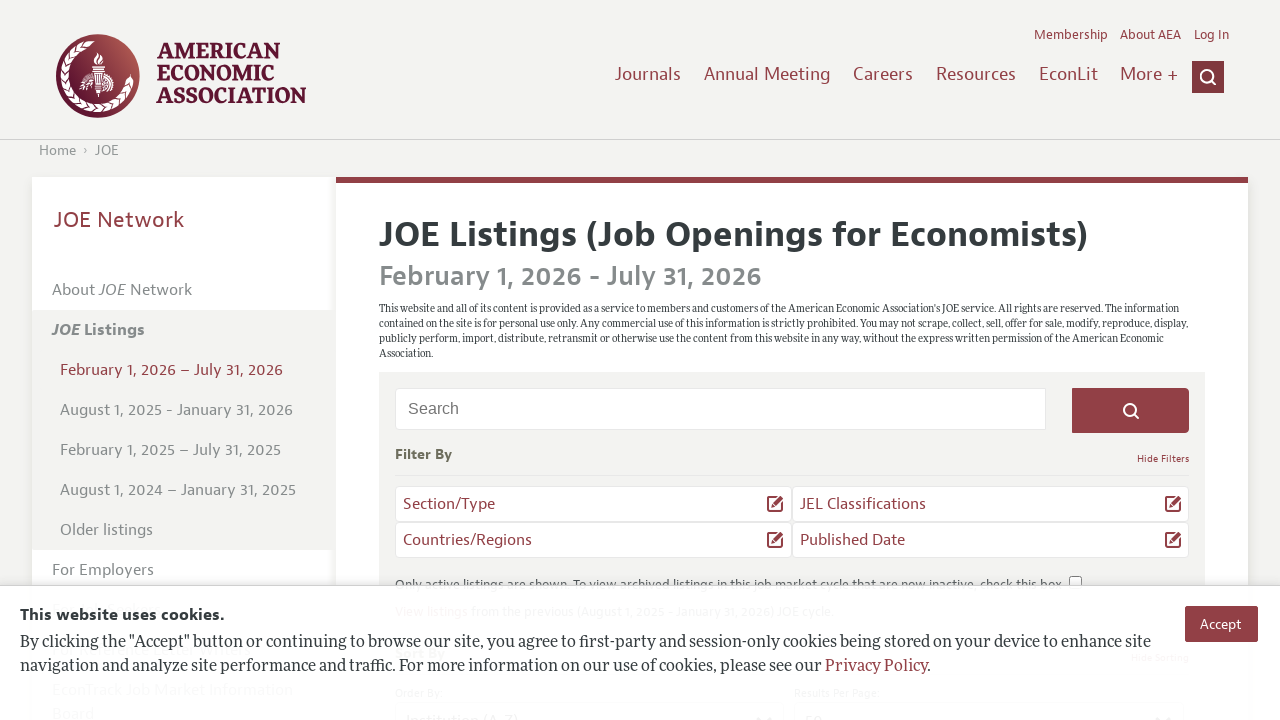

Clicked first 'August' date period filter link at (192, 410) on xpath=//a[contains(text(), 'August')] >> nth=0
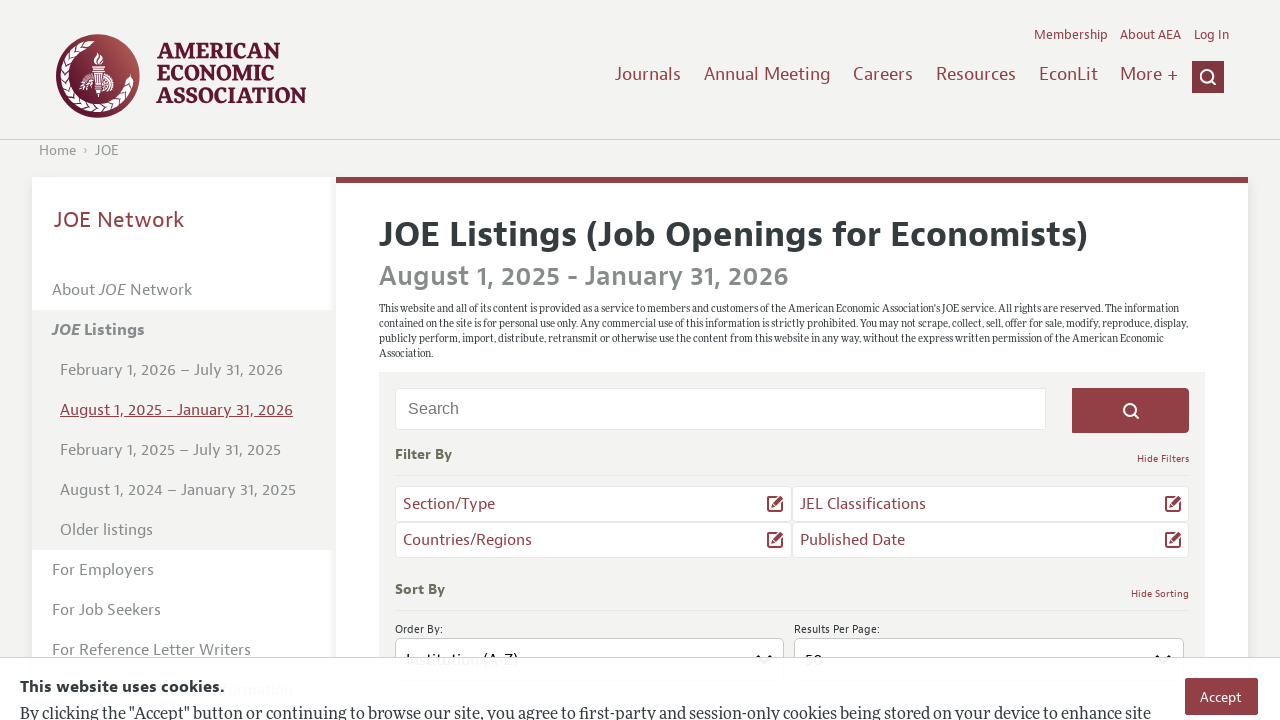

Waited for page to load after clicking date filter
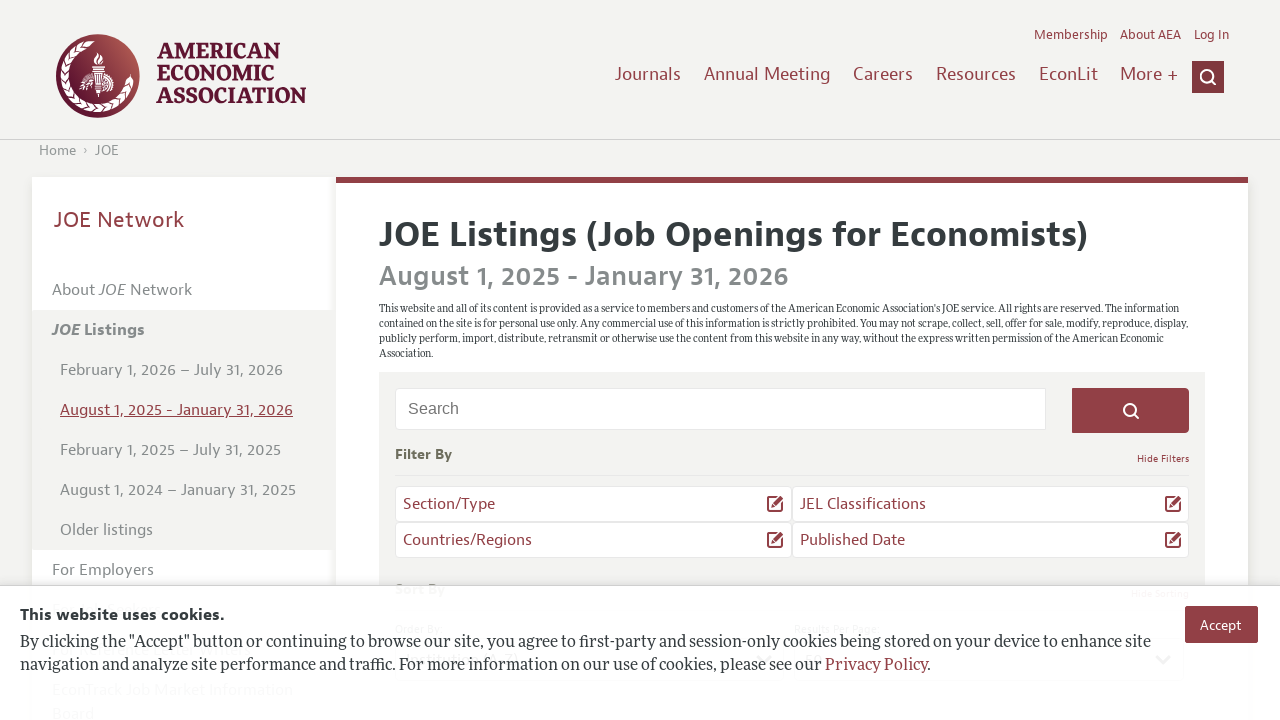

Searched for Section/Type filter using selector: //h3[contains(text(), 'Section/Type')]
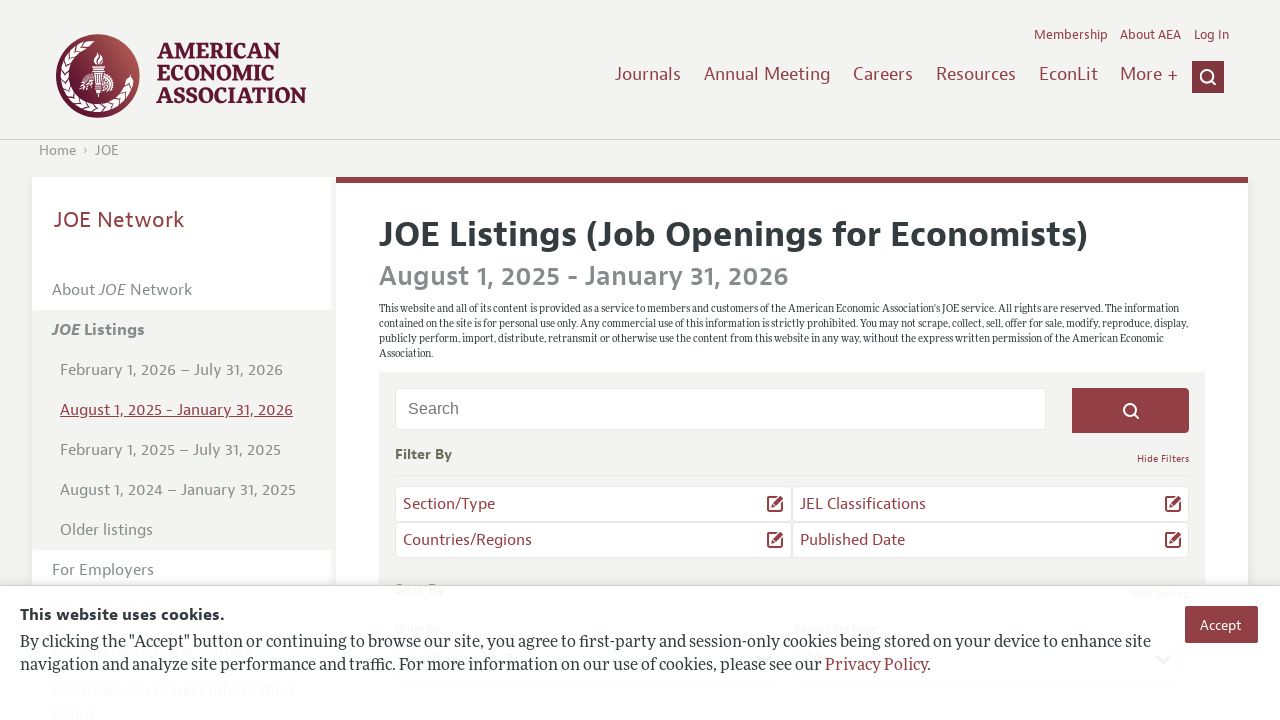

Searched for Section/Type filter using selector: //button[contains(text(), 'Section/Type')]
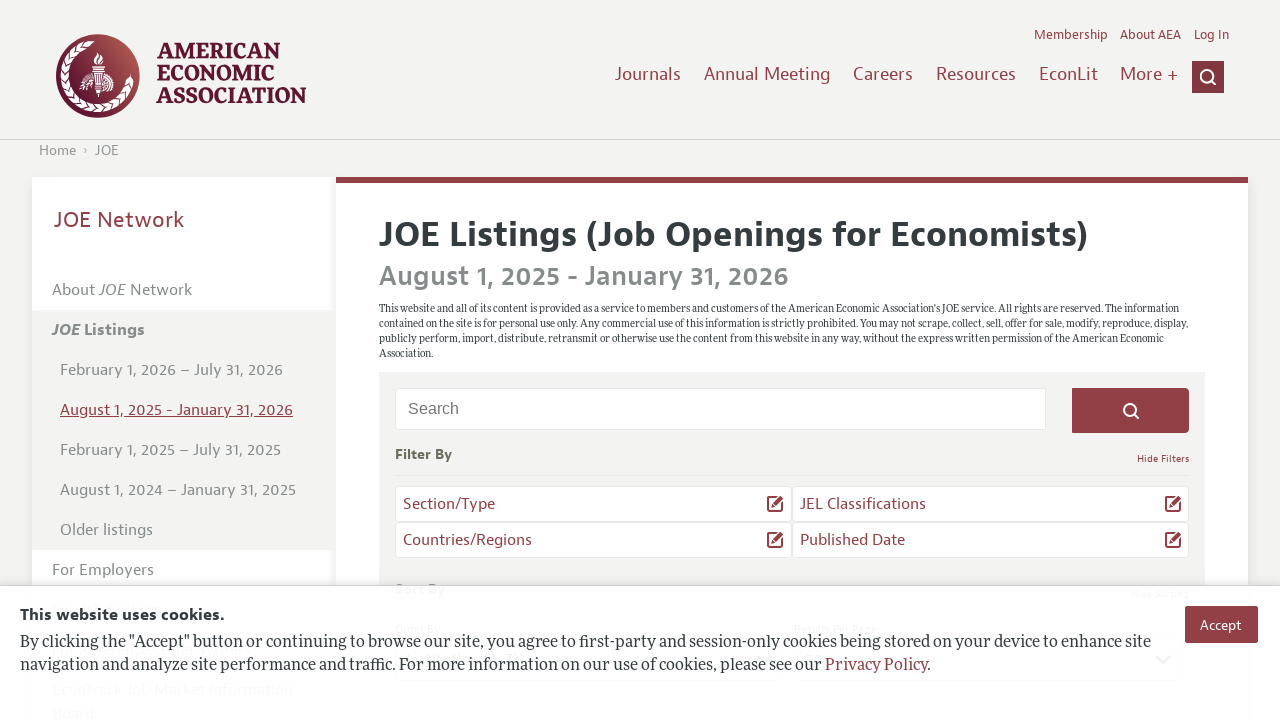

Searched for Section/Type filter using selector: //div[contains(text(), 'Section/Type')]
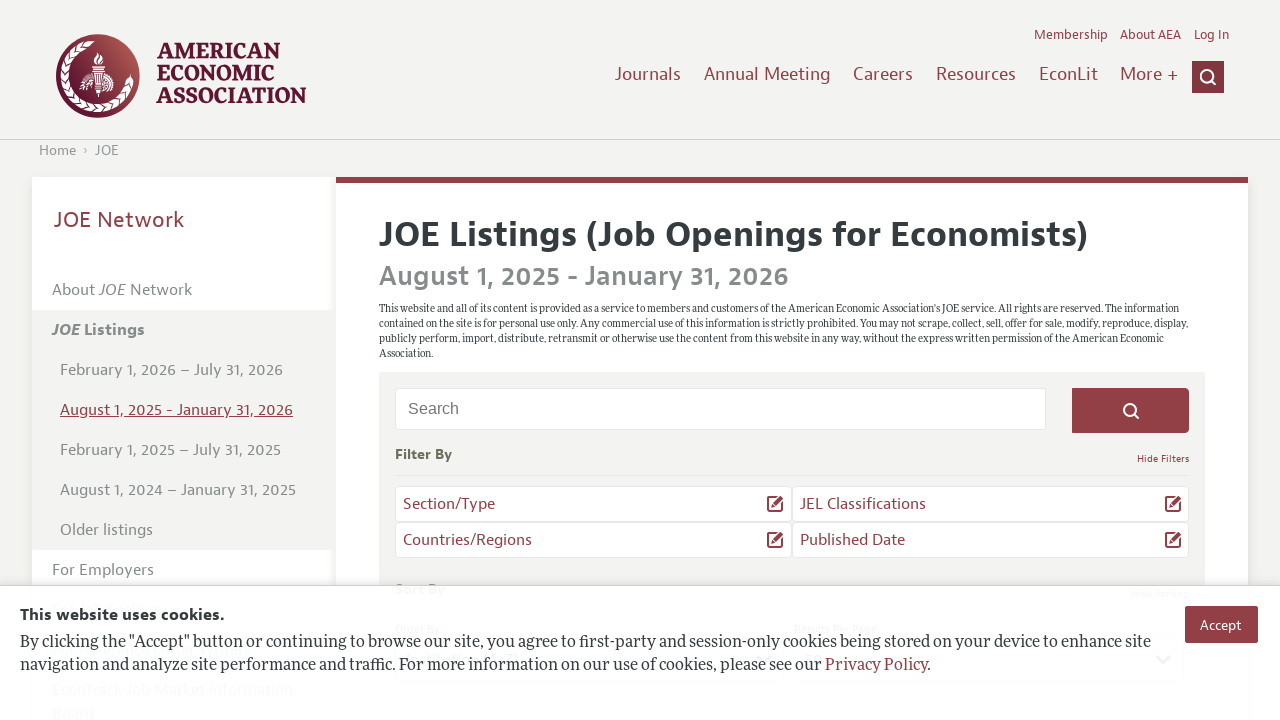

Clicked Section/Type filter element at (593, 504) on //div[contains(text(), 'Section/Type')] >> nth=0
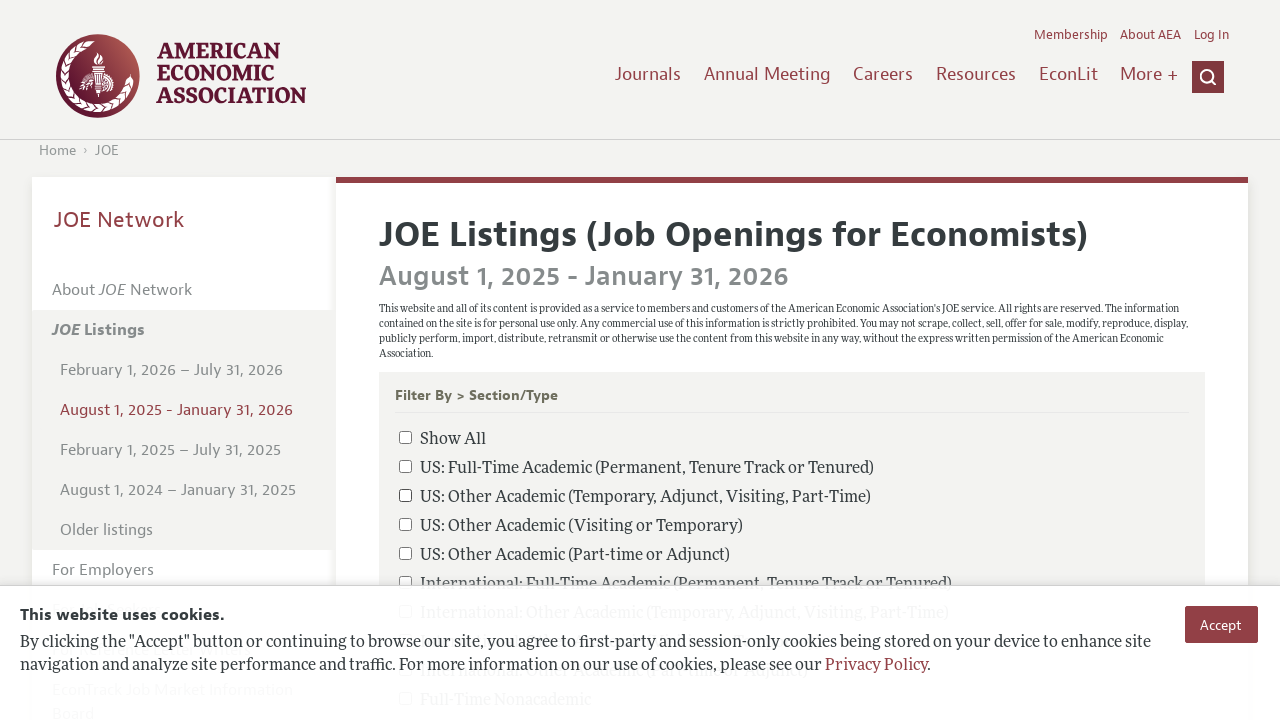

Waited 2 seconds for Section/Type filter to expand
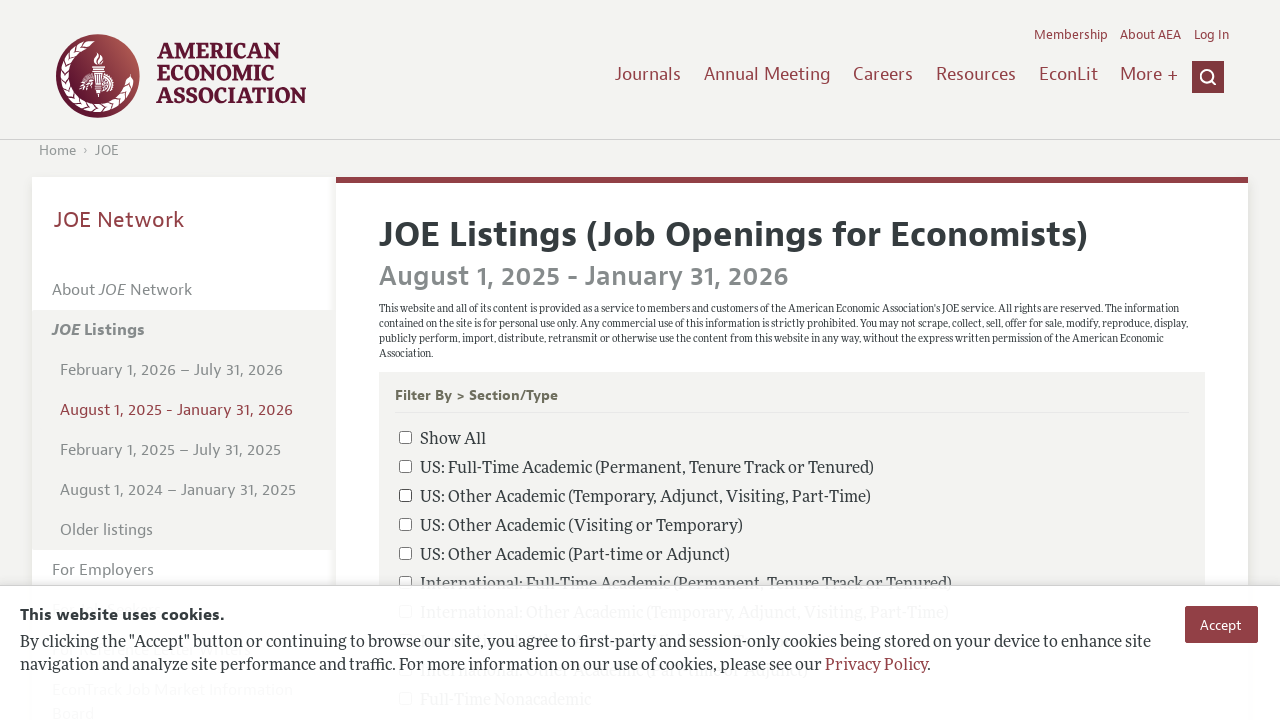

Verified checkboxes are present on the page
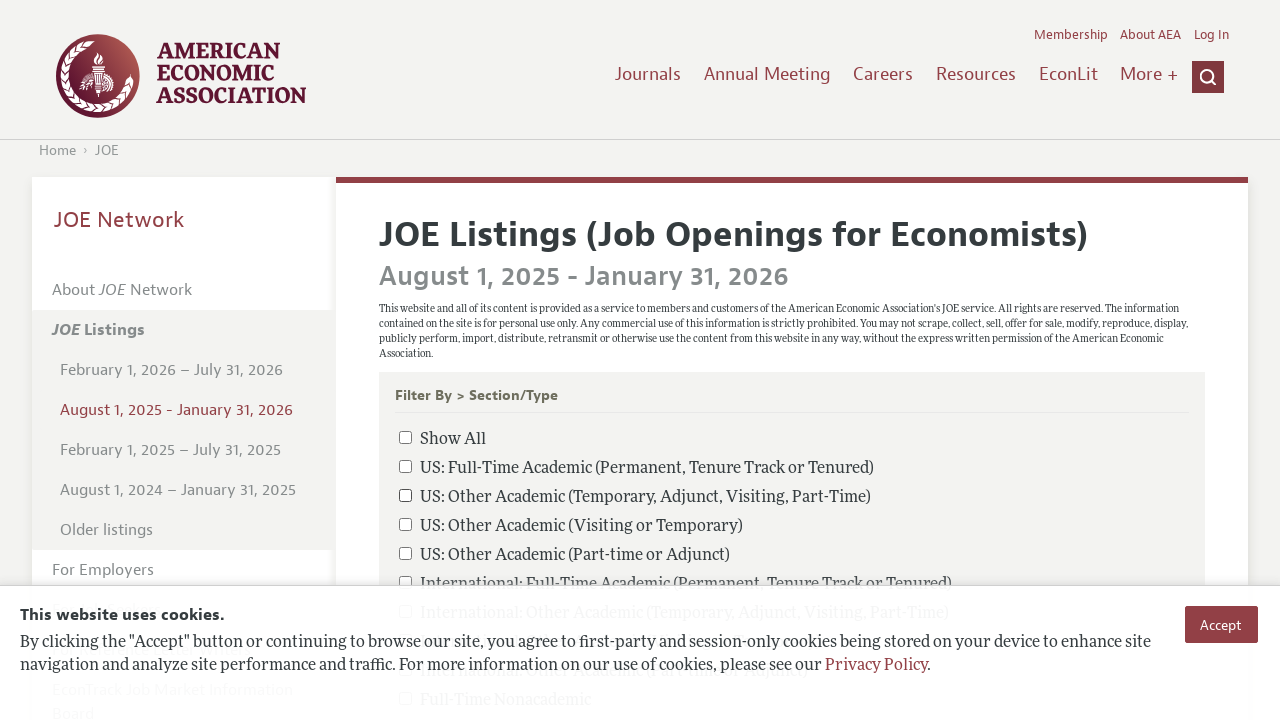

Verified select dropdowns are present on the page
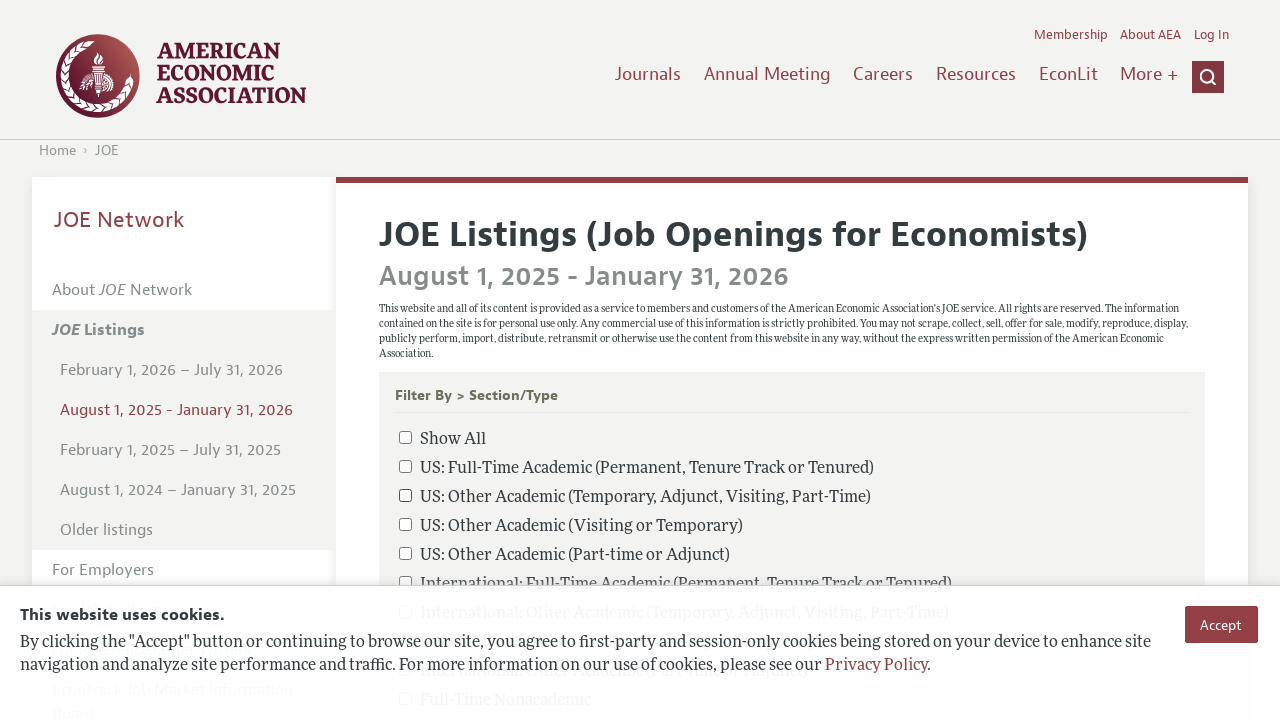

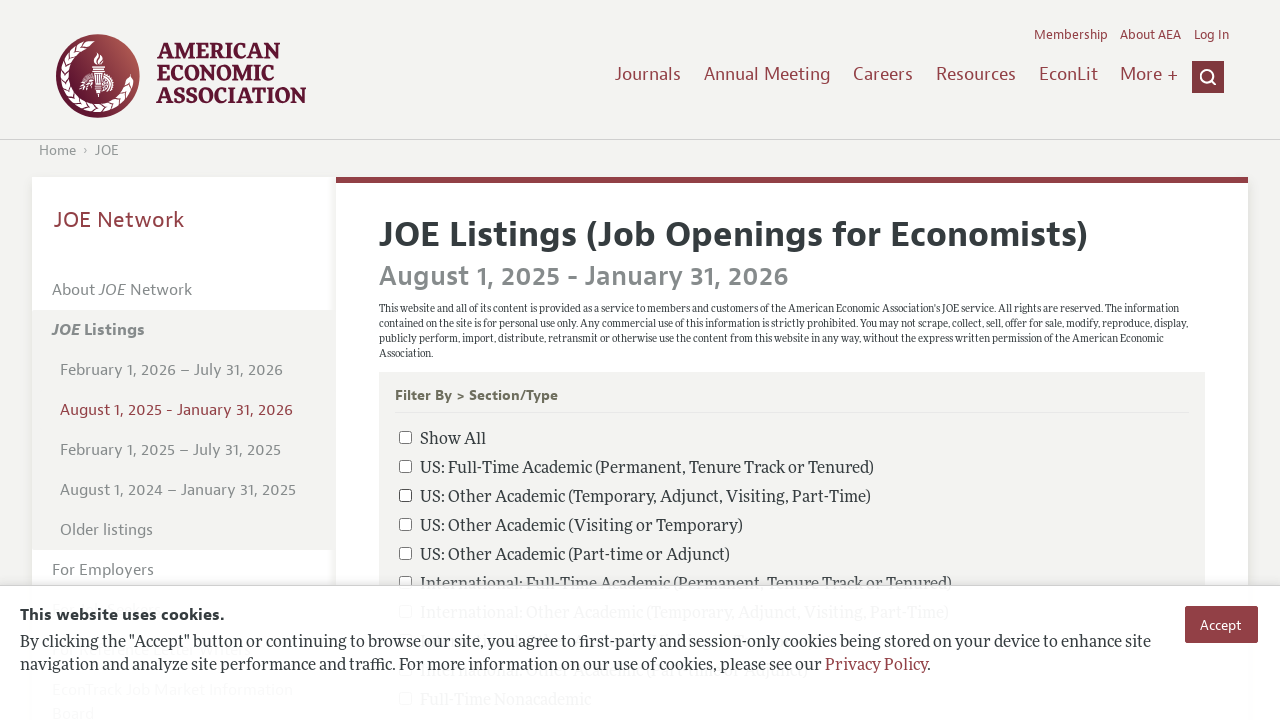